Tests form interaction by reading a dynamic value from an image element's attribute, calculating a mathematical result, filling it into a text field, selecting checkbox and radio button options, and submitting the form.

Starting URL: http://suninjuly.github.io/get_attribute.html

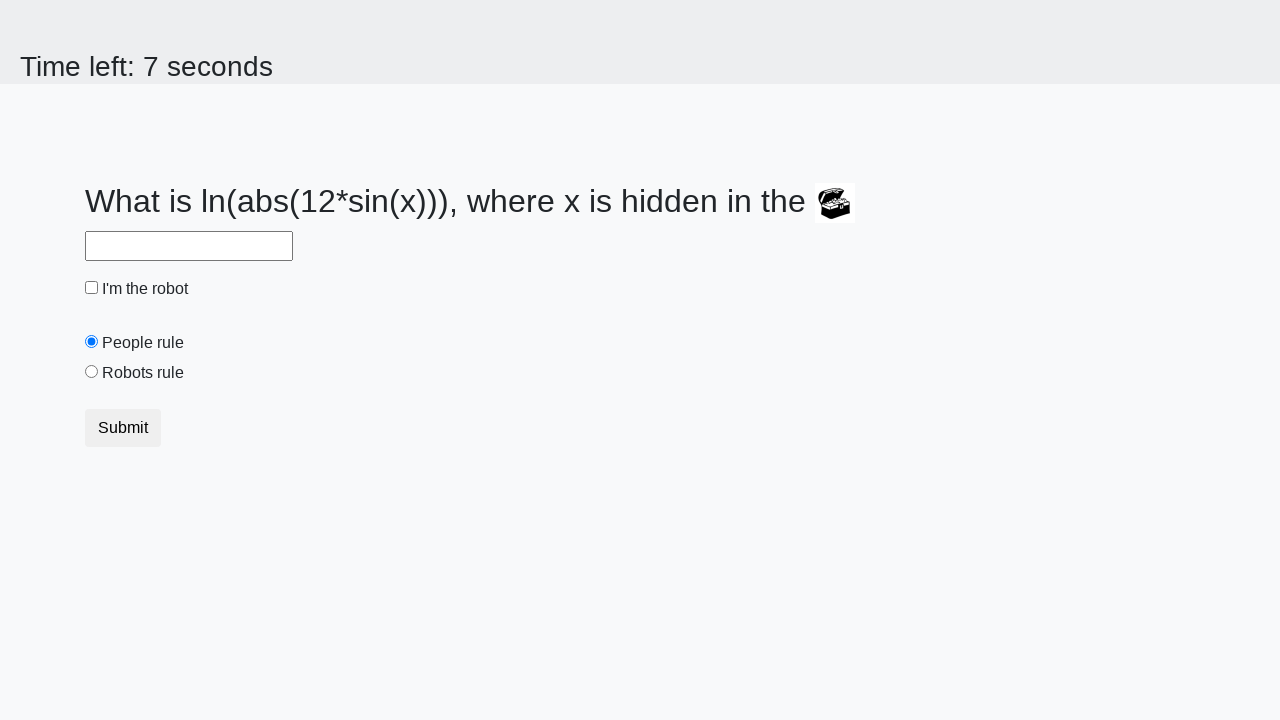

Located treasure image element
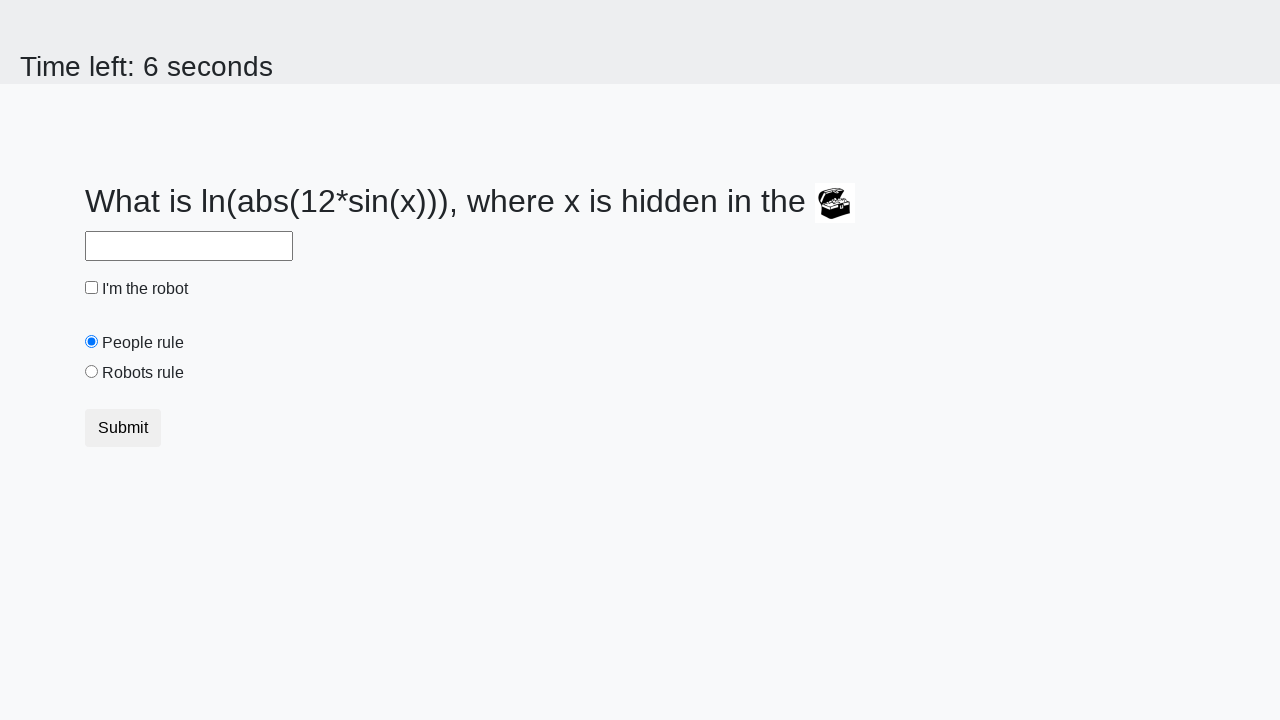

Retrieved valuex attribute from treasure image
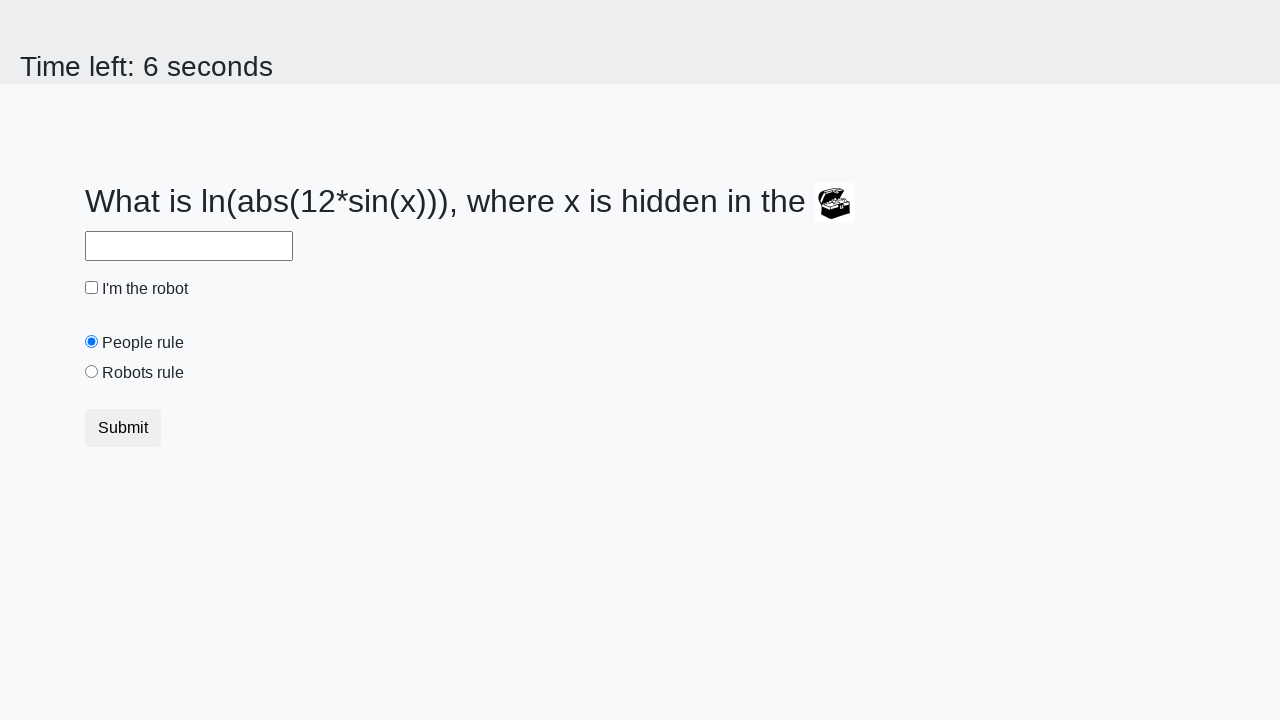

Calculated mathematical result from extracted value
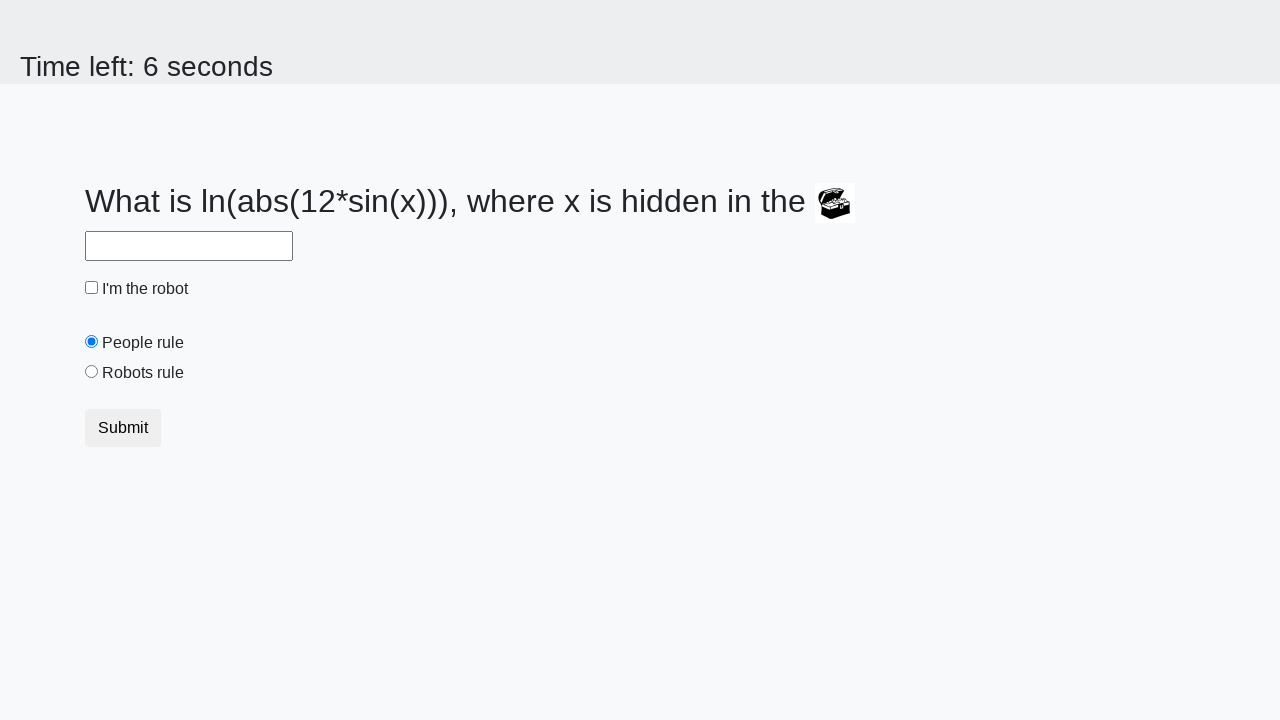

Filled answer text field with calculated result on #answer
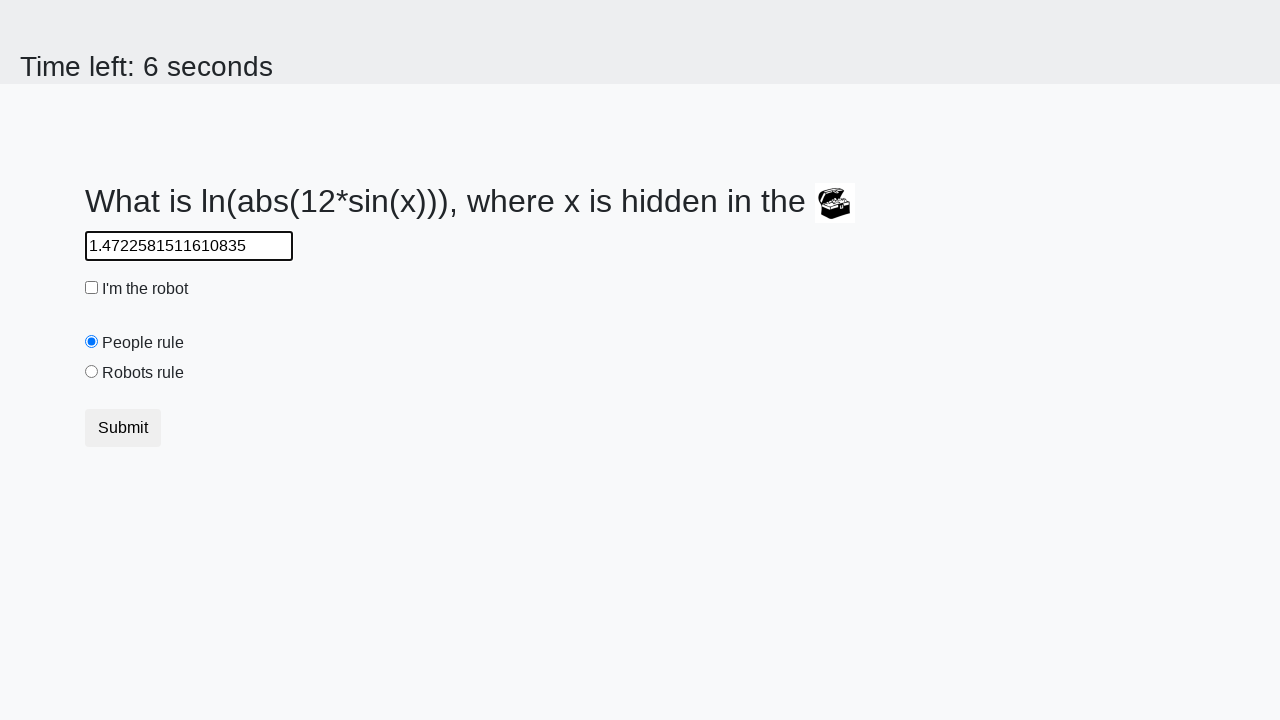

Checked 'I'm the robot' checkbox at (92, 288) on #robotCheckbox
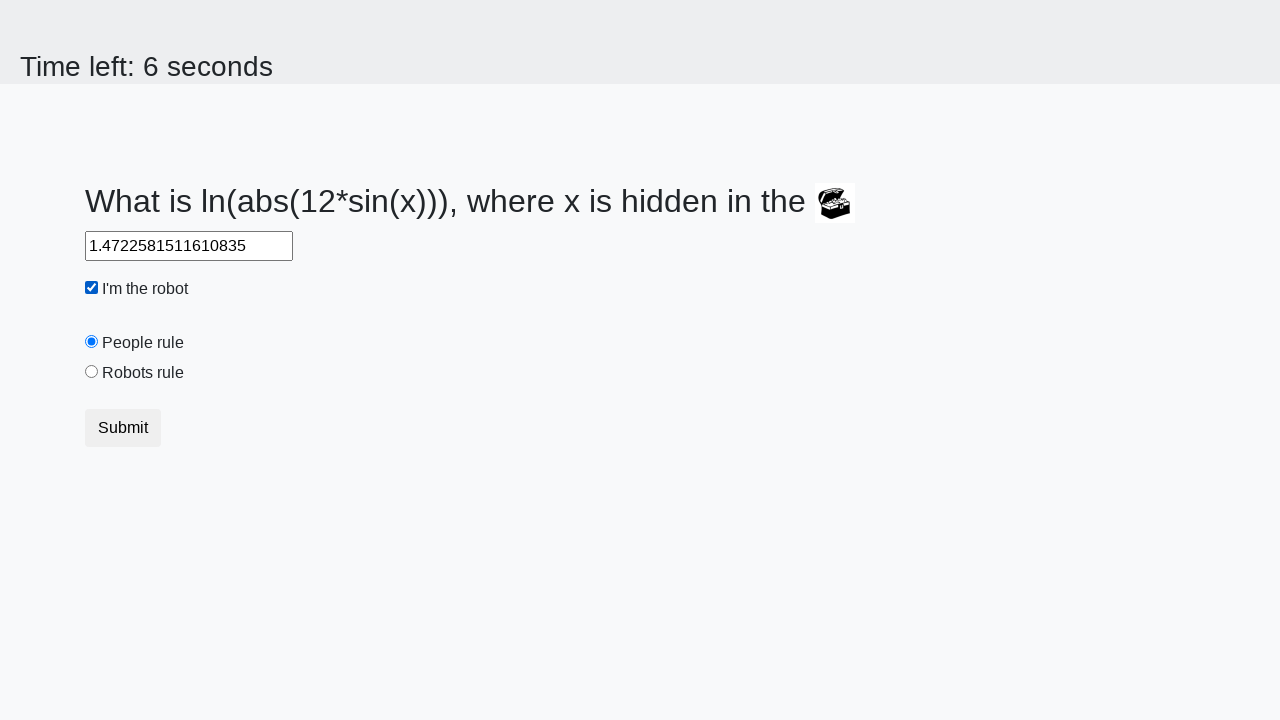

Selected 'Robots rule!' radio button at (92, 372) on #robotsRule
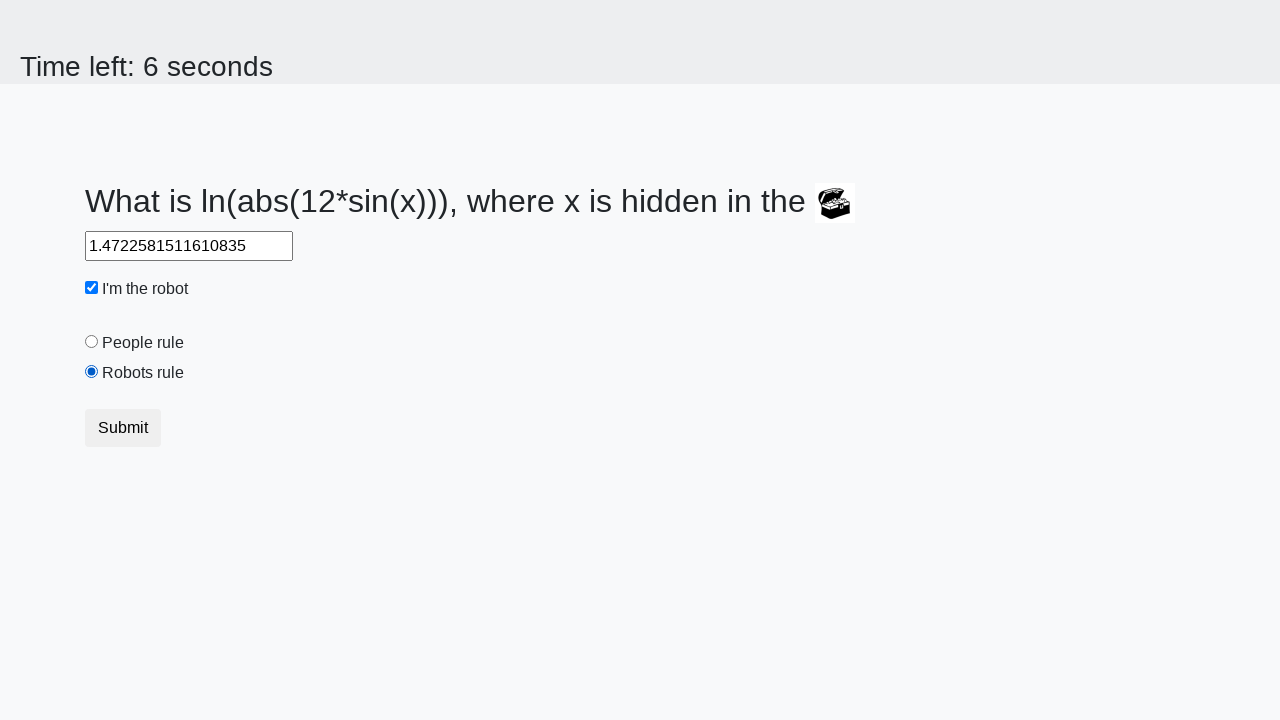

Clicked Submit button to complete form submission at (123, 428) on button.btn
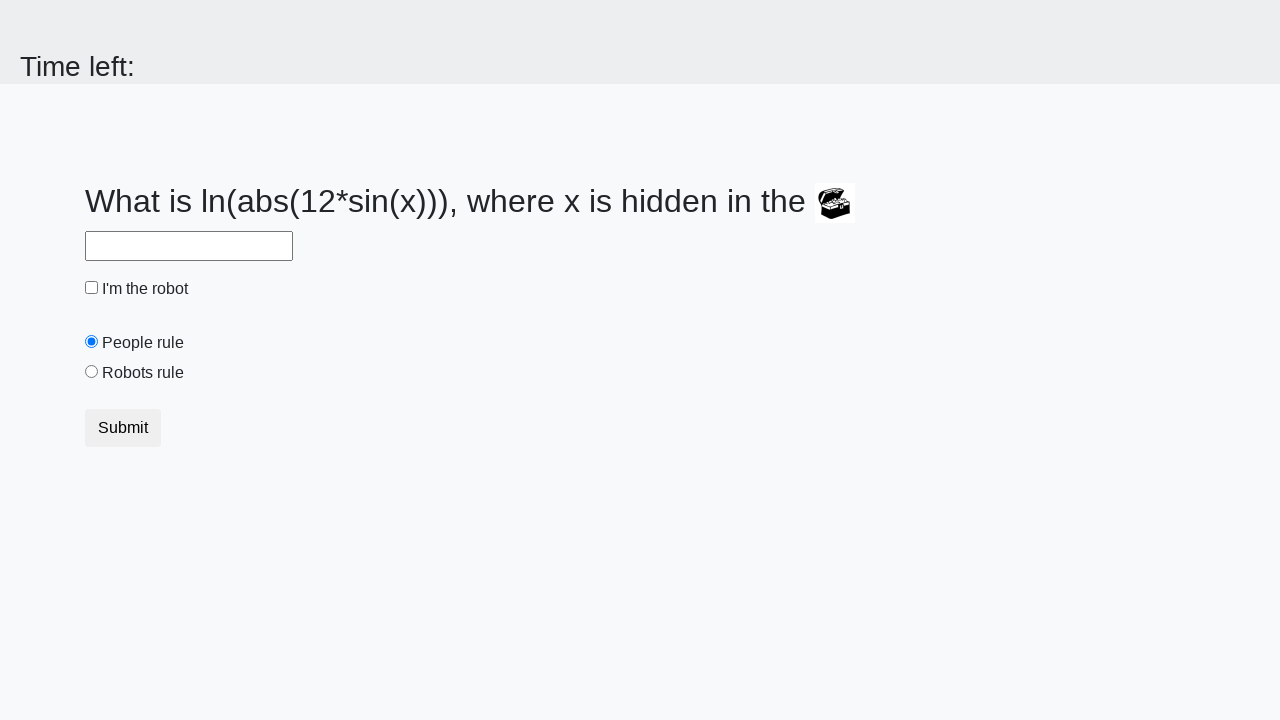

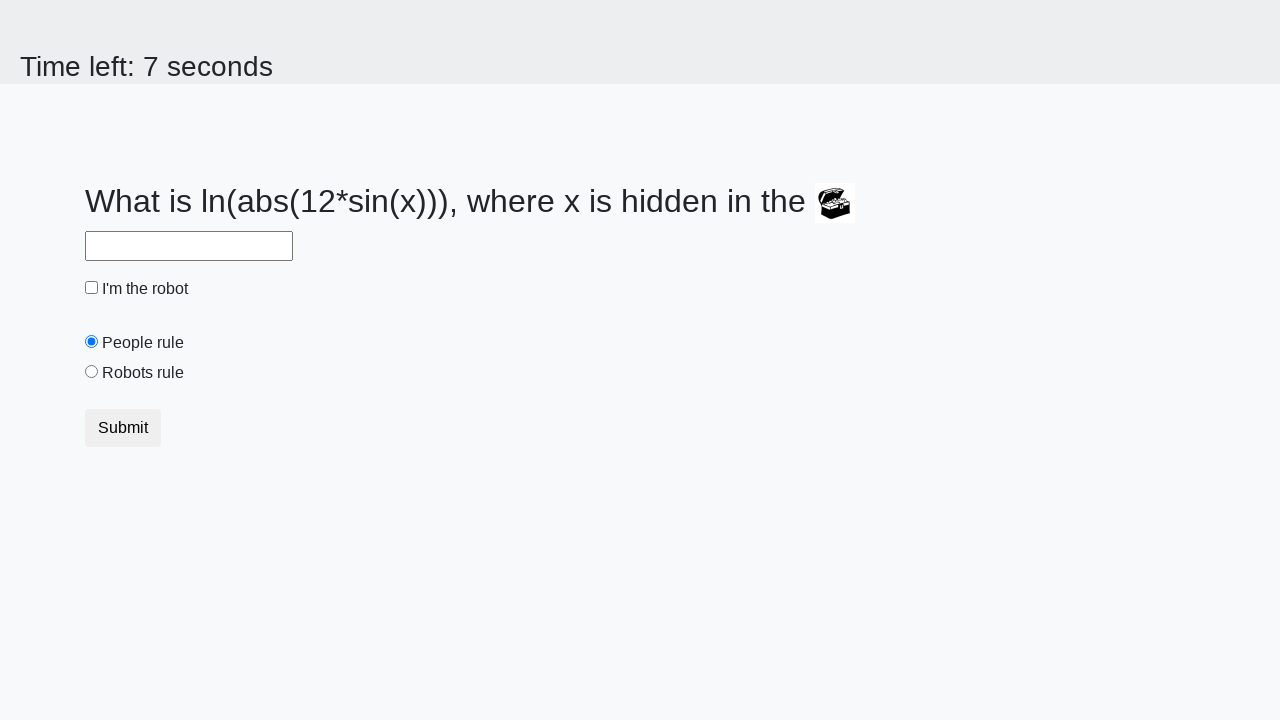